Tests JavaScript alert handling by interacting with different types of alerts: simple alert, confirmation dialog, and prompt dialog

Starting URL: https://the-internet.herokuapp.com/javascript_alerts

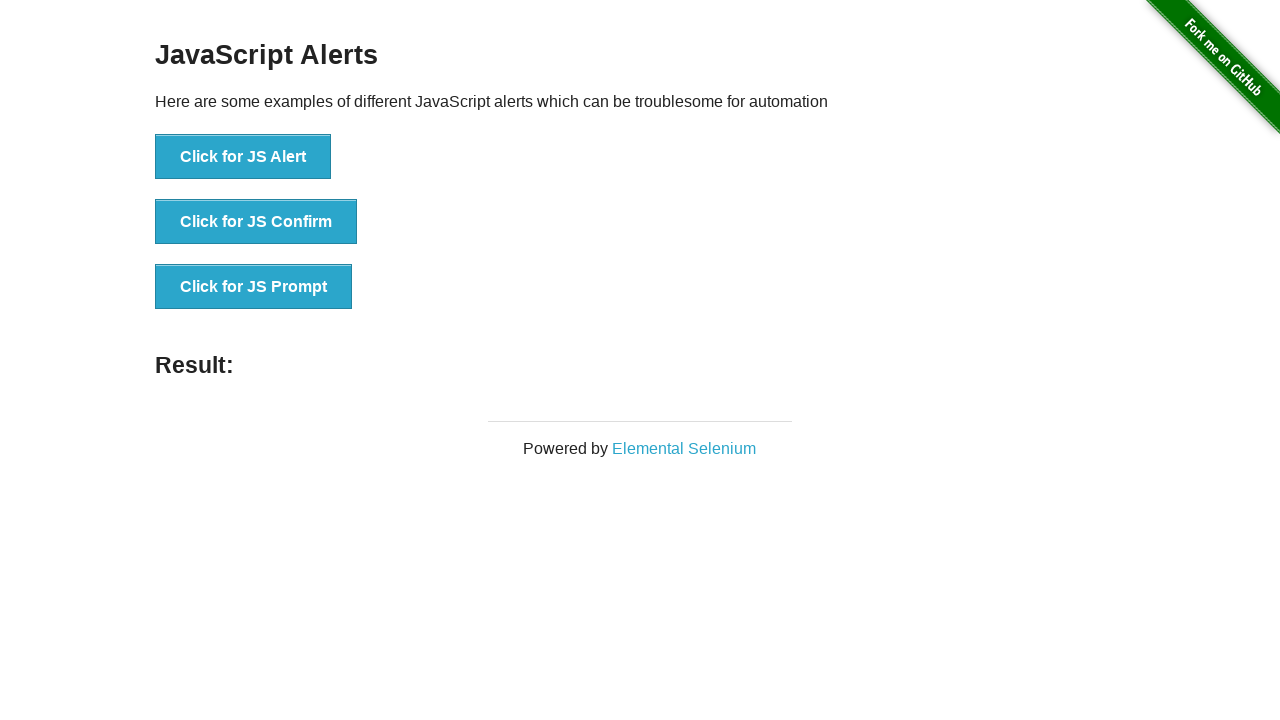

Clicked button to trigger simple JavaScript alert at (243, 157) on xpath=//button[text()='Click for JS Alert']
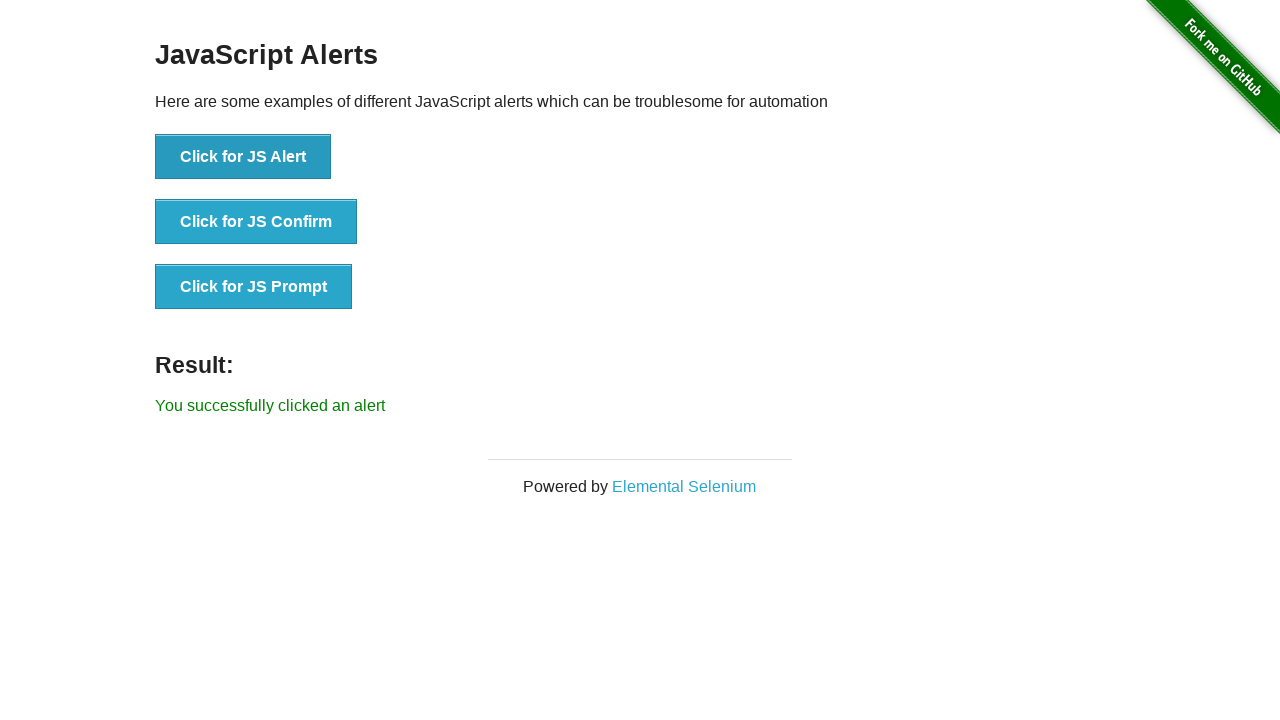

Set up dialog listener to accept alerts
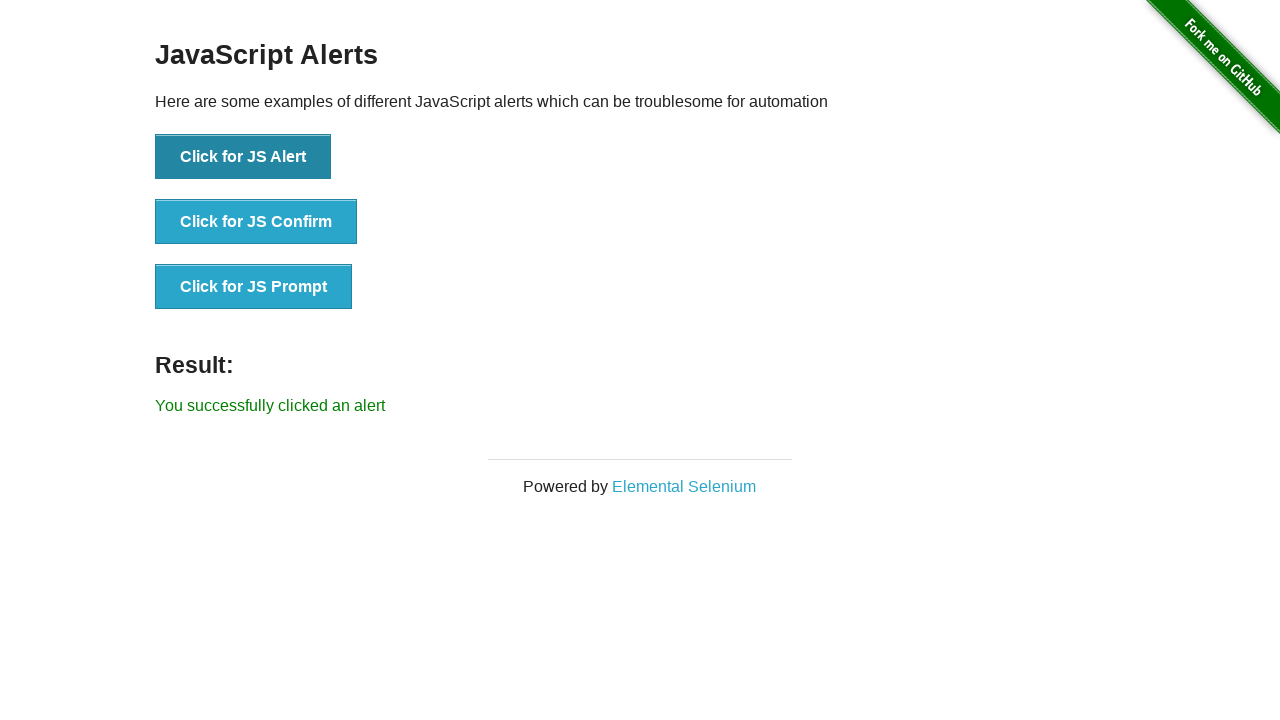

Triggered and accepted alert dialog
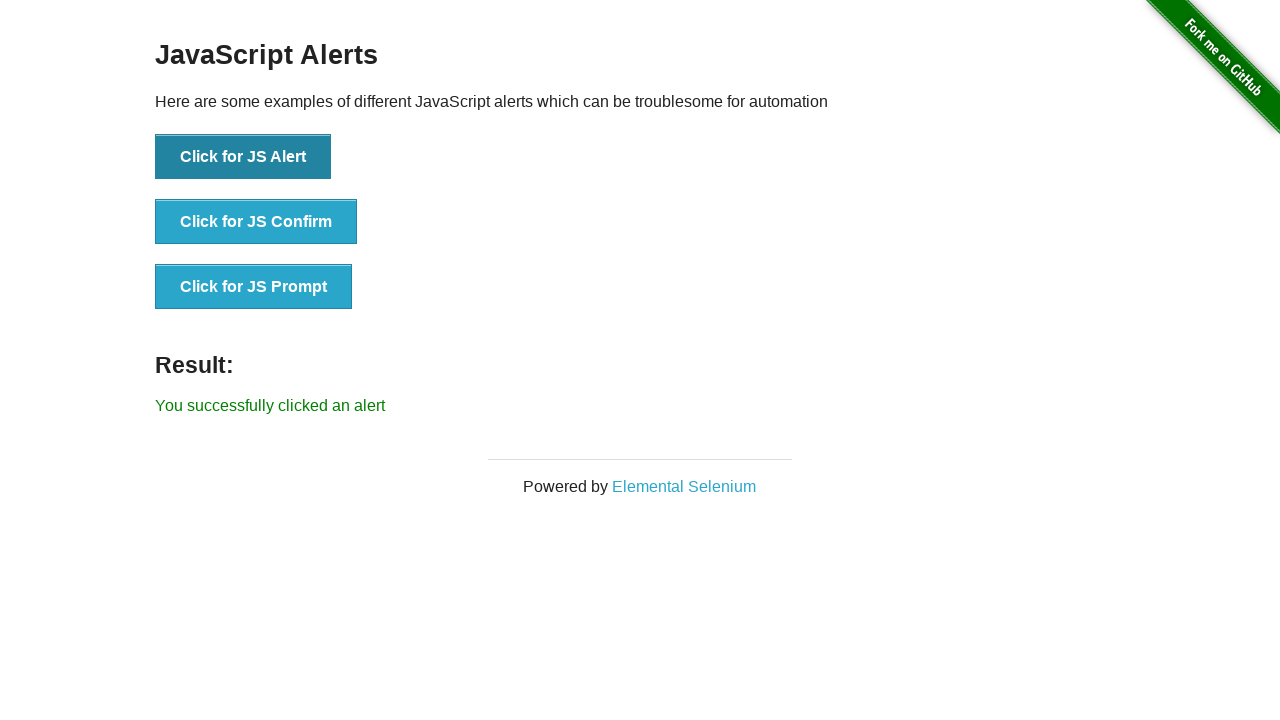

Clicked button to trigger JavaScript confirmation dialog at (256, 222) on xpath=//button[text()='Click for JS Confirm']
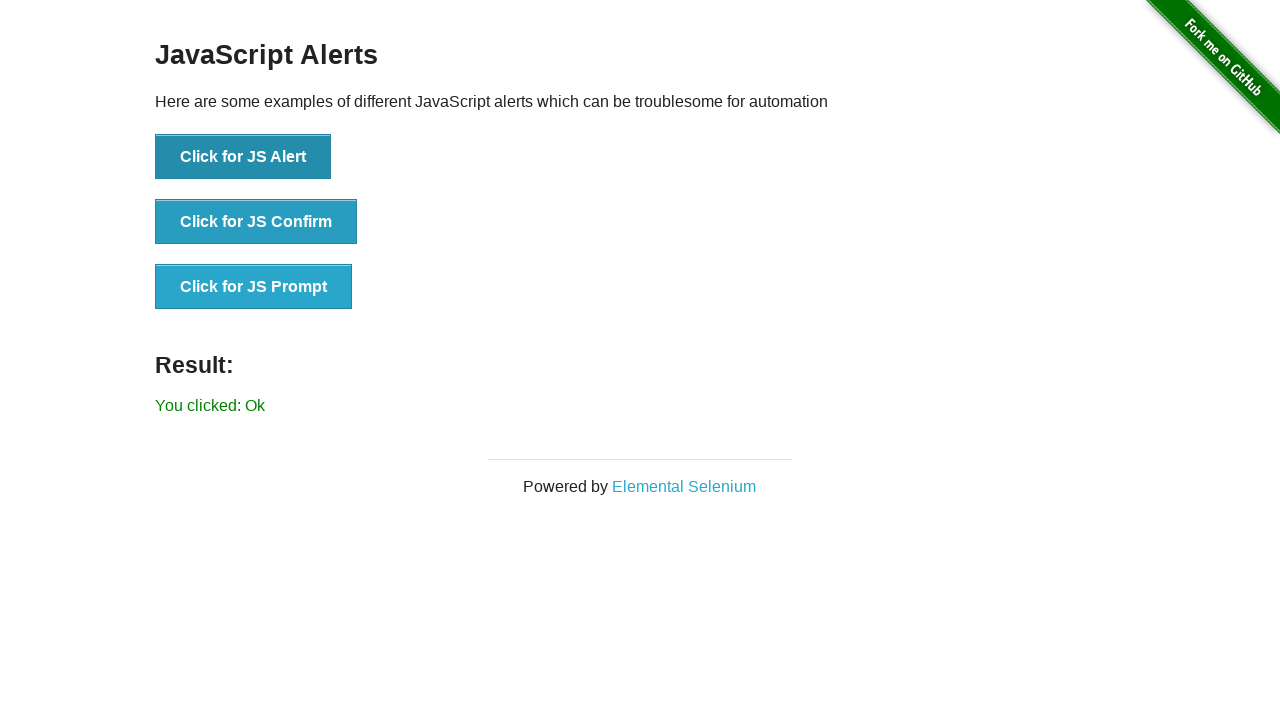

Set up dialog listener to dismiss confirmation dialog
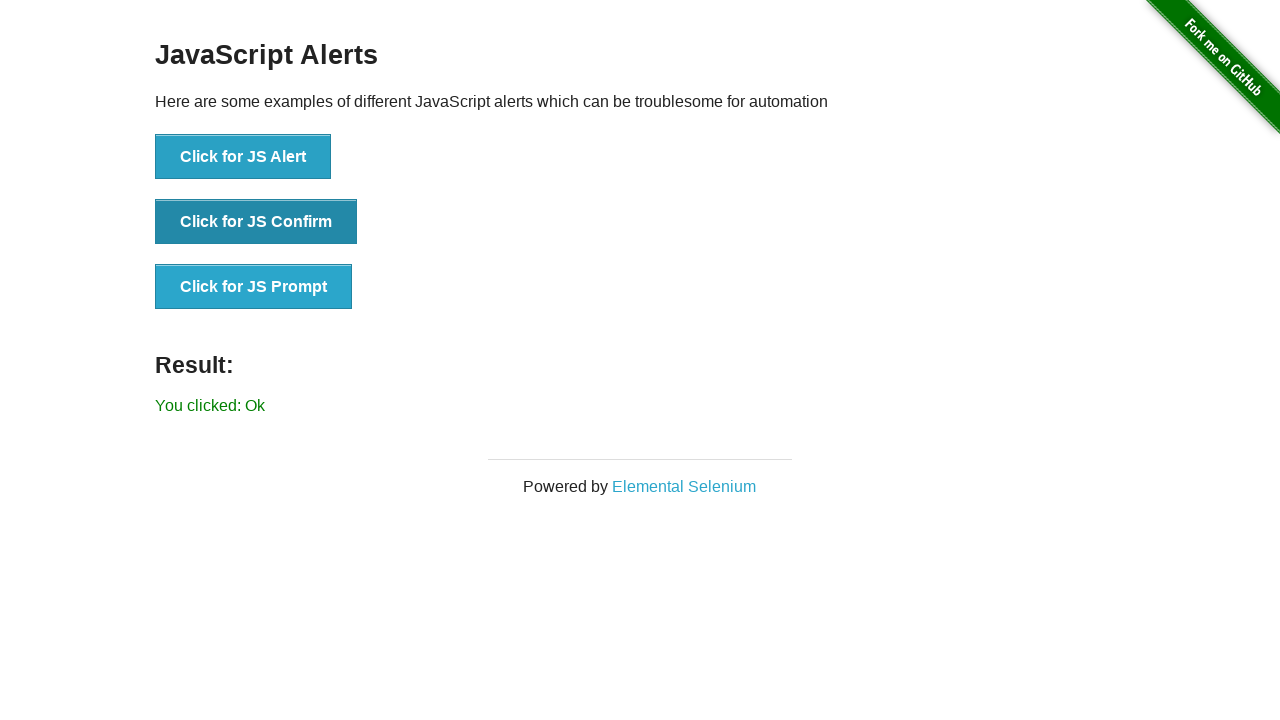

Clicked button to trigger JavaScript prompt dialog at (254, 287) on xpath=//button[text()='Click for JS Prompt']
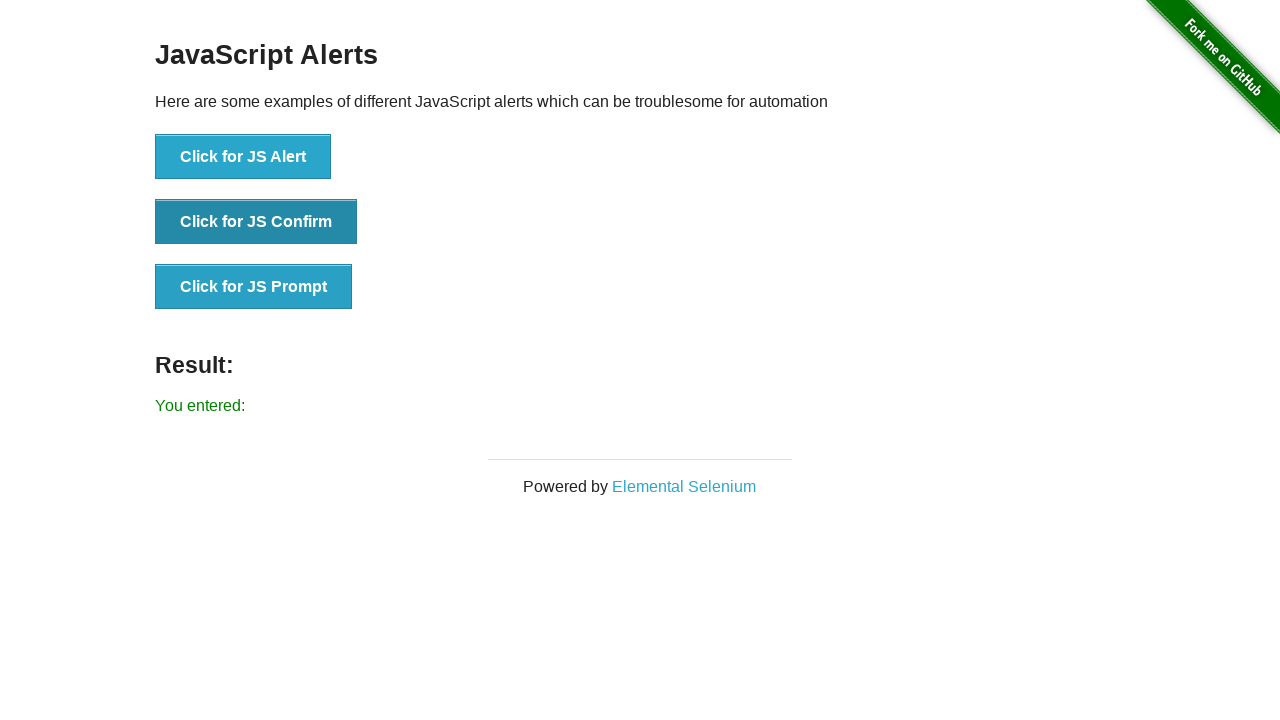

Set up dialog listener to accept prompt with 'hello' text
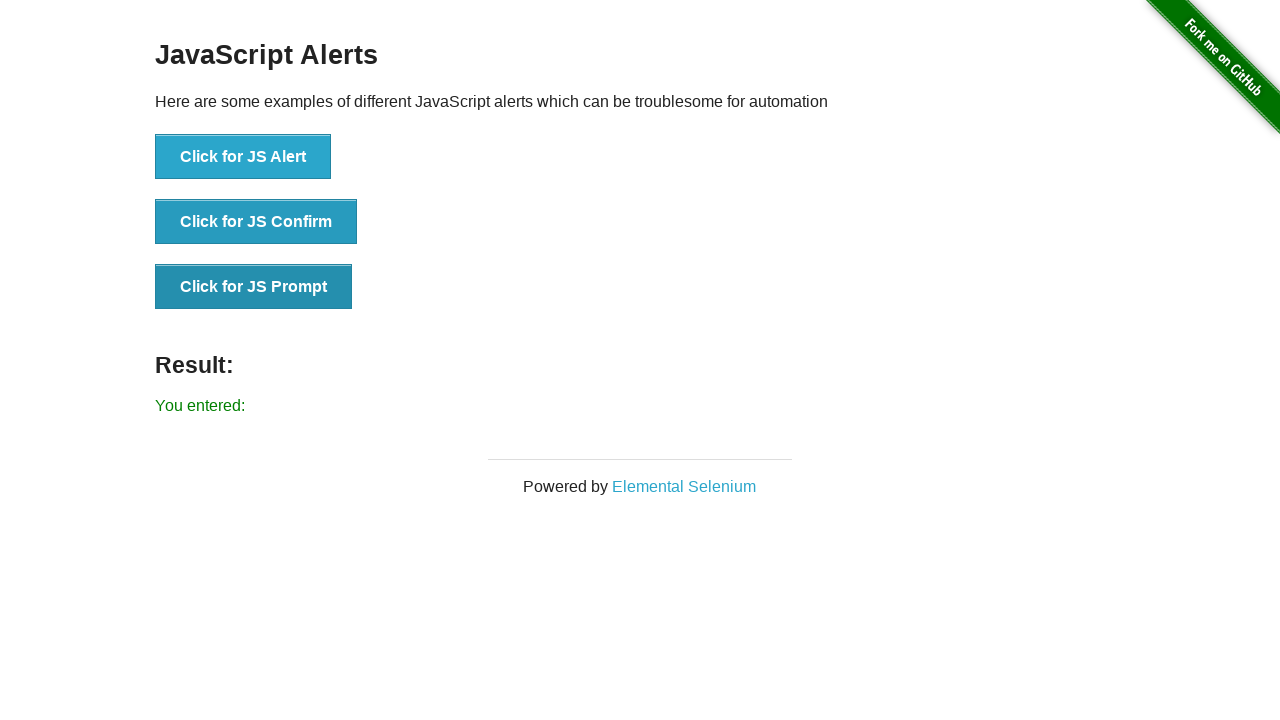

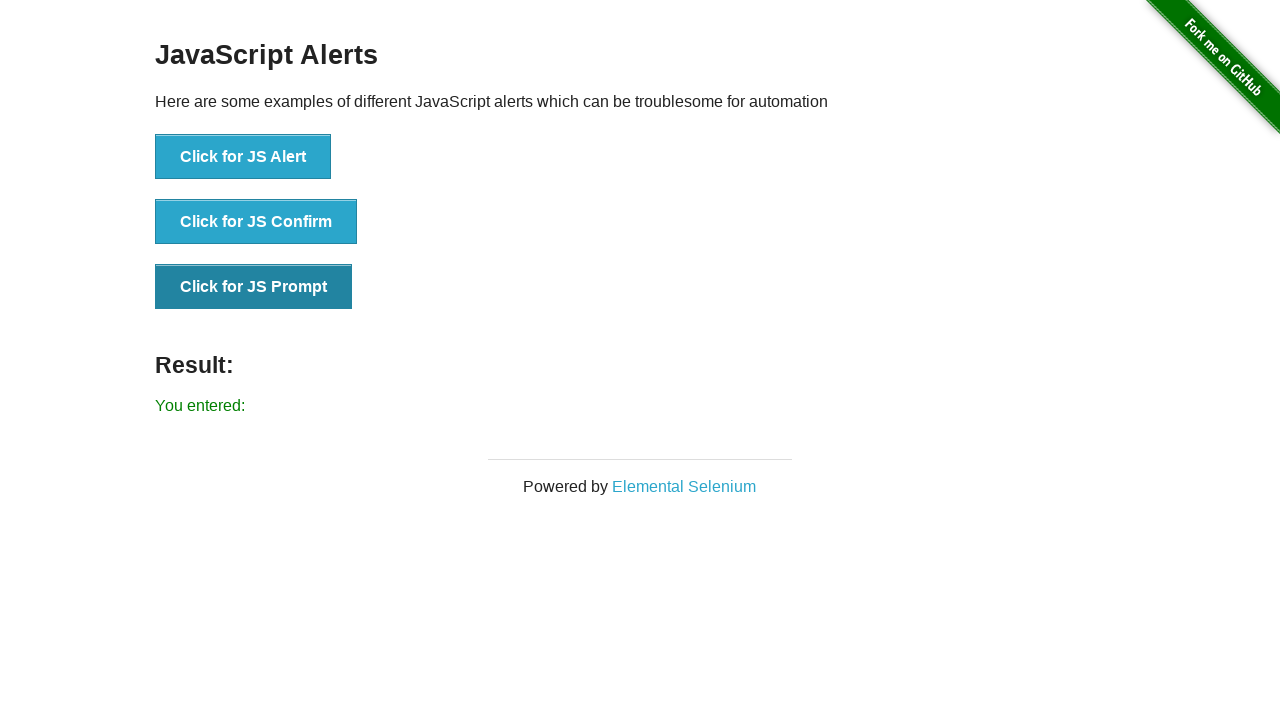